Tests handling of JavaScript prompt popup by switching to an iframe, clicking a button to trigger the prompt, entering text into the prompt, and dismissing it.

Starting URL: https://www.w3schools.com/js/tryit.asp?filename=tryjs_prompt

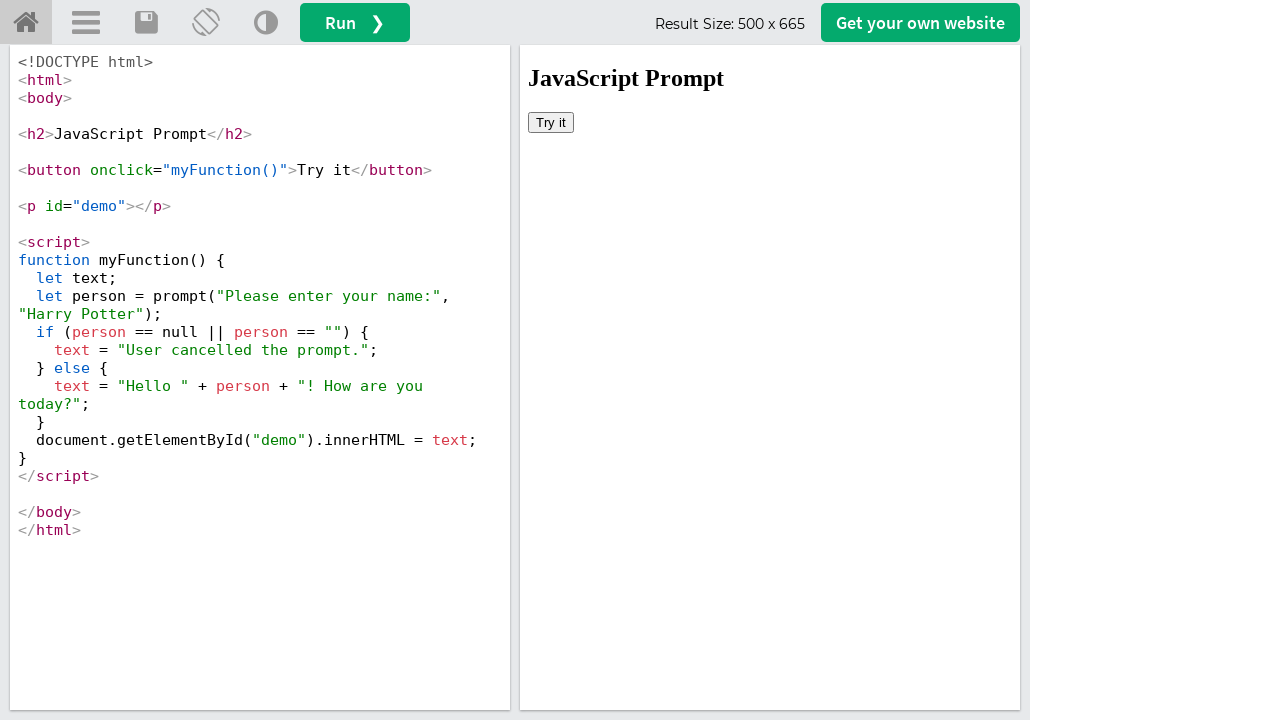

Located first iframe containing demo content
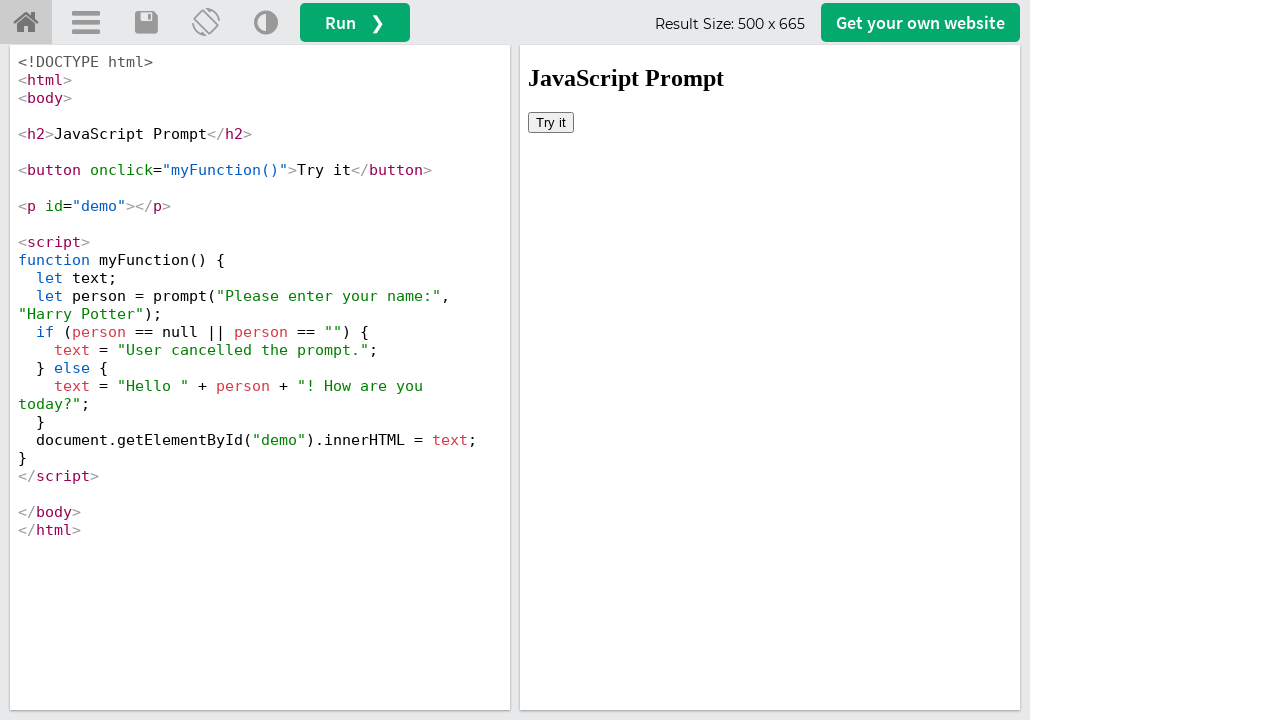

Clicked 'Try it' button to trigger prompt popup at (551, 122) on iframe >> nth=0 >> internal:control=enter-frame >> xpath=//button[text()='Try it
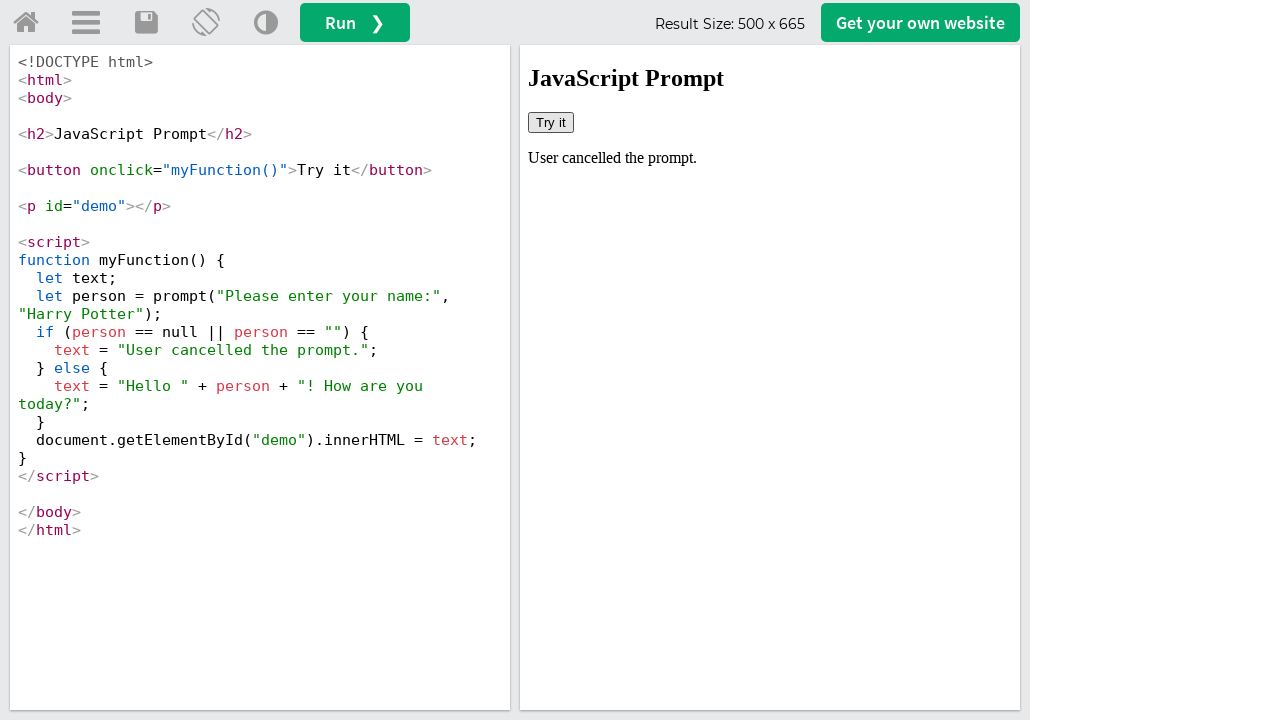

Set up dialog handler to dismiss prompts
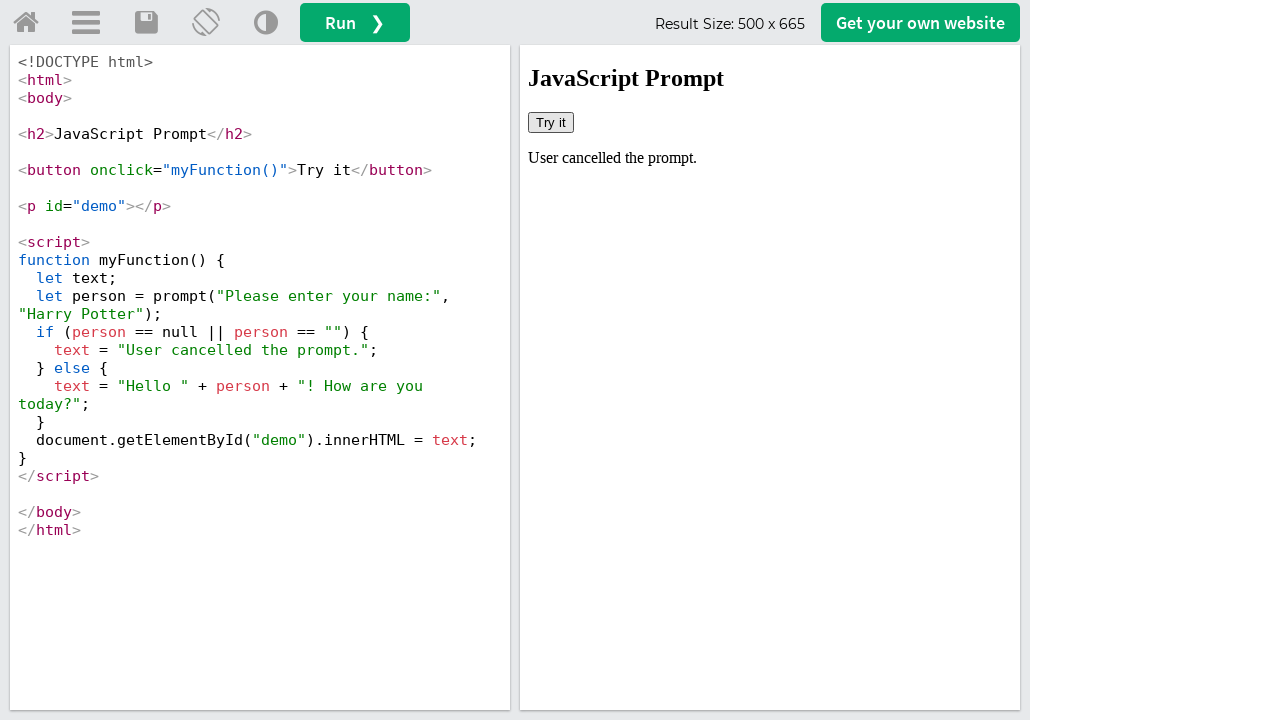

Clicked 'Try it' button again to demonstrate dismiss behavior at (551, 122) on iframe >> nth=0 >> internal:control=enter-frame >> xpath=//button[text()='Try it
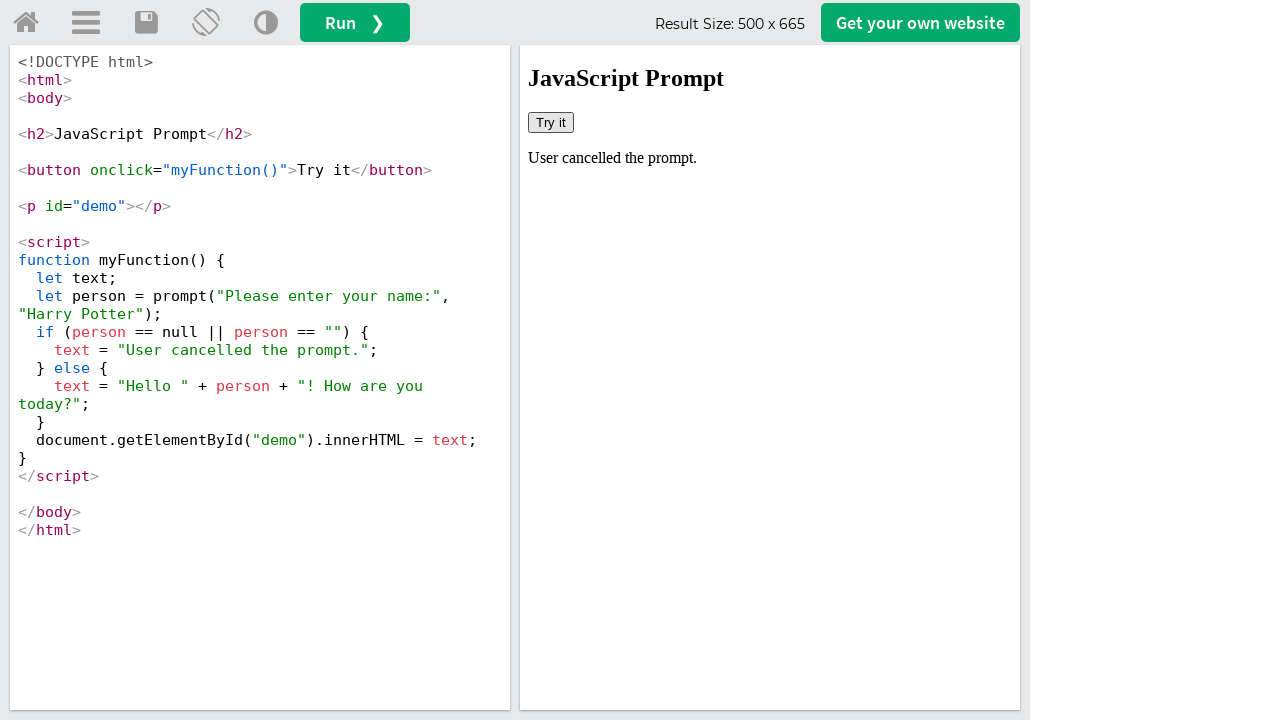

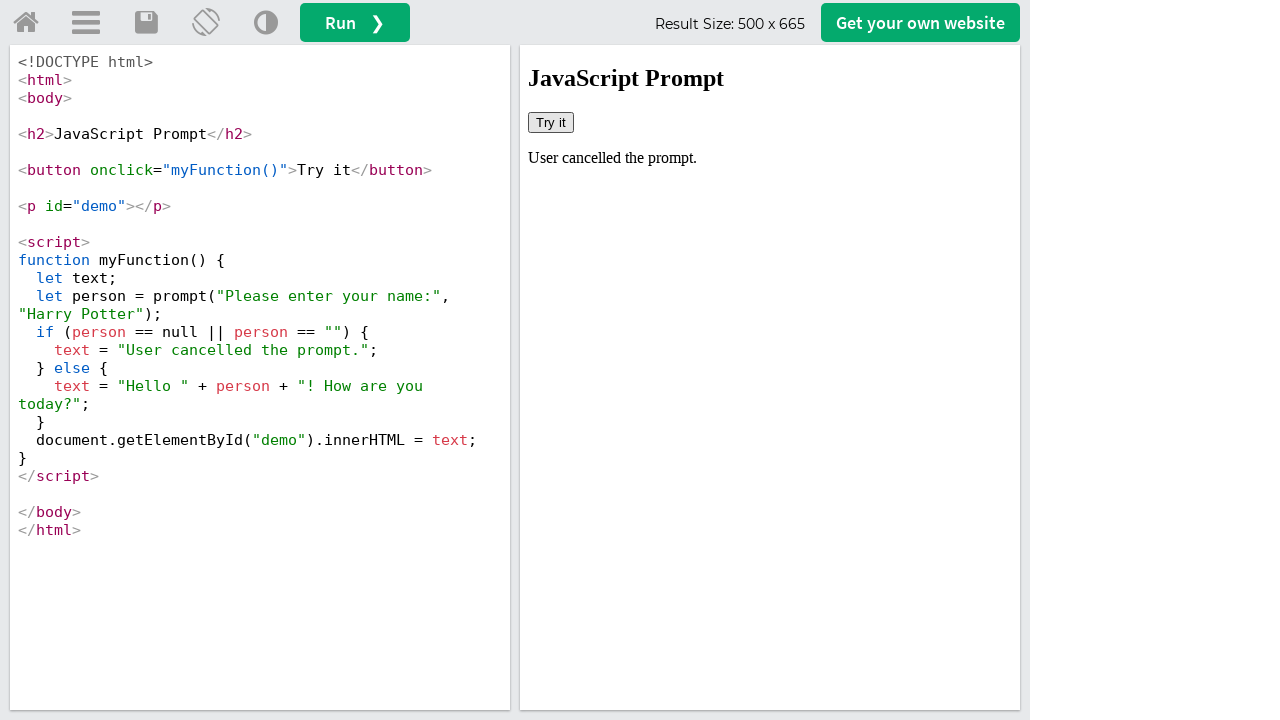